Tests a form submission by filling in name, email, and address fields, then verifying the submitted email is displayed correctly

Starting URL: https://demoqa.com/text-box

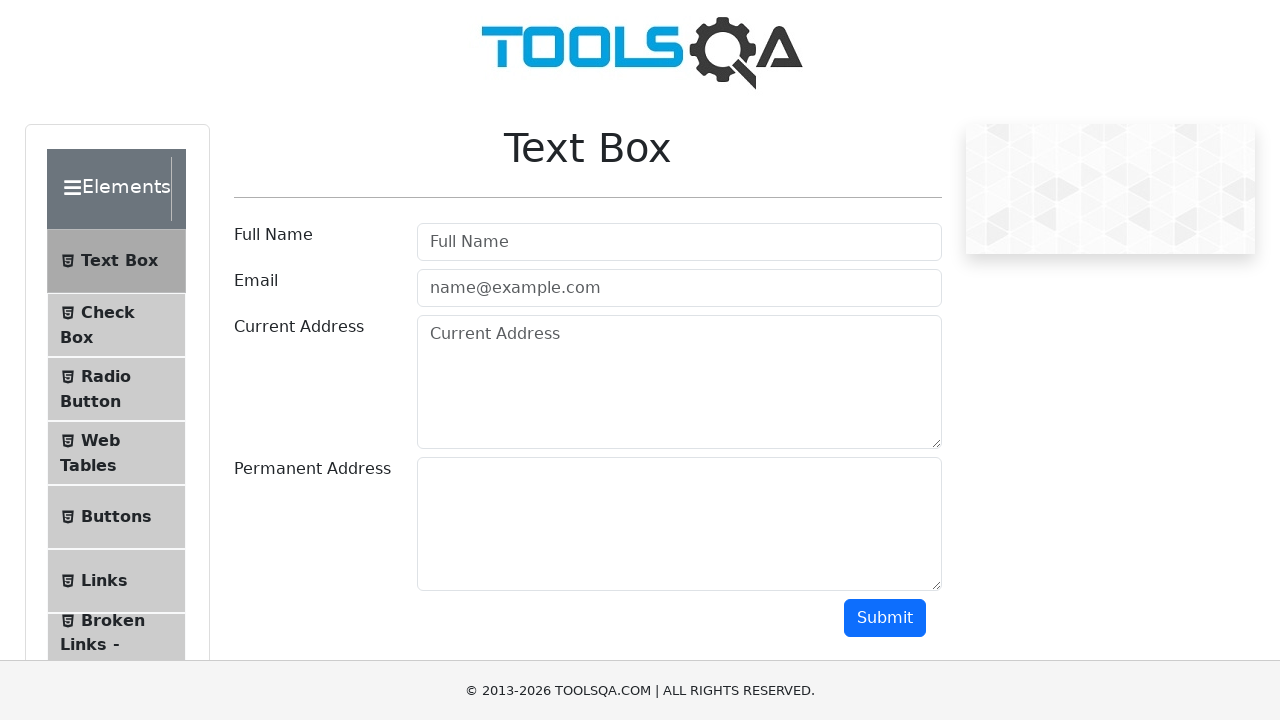

Filled name field with 'Luigi' on #userName
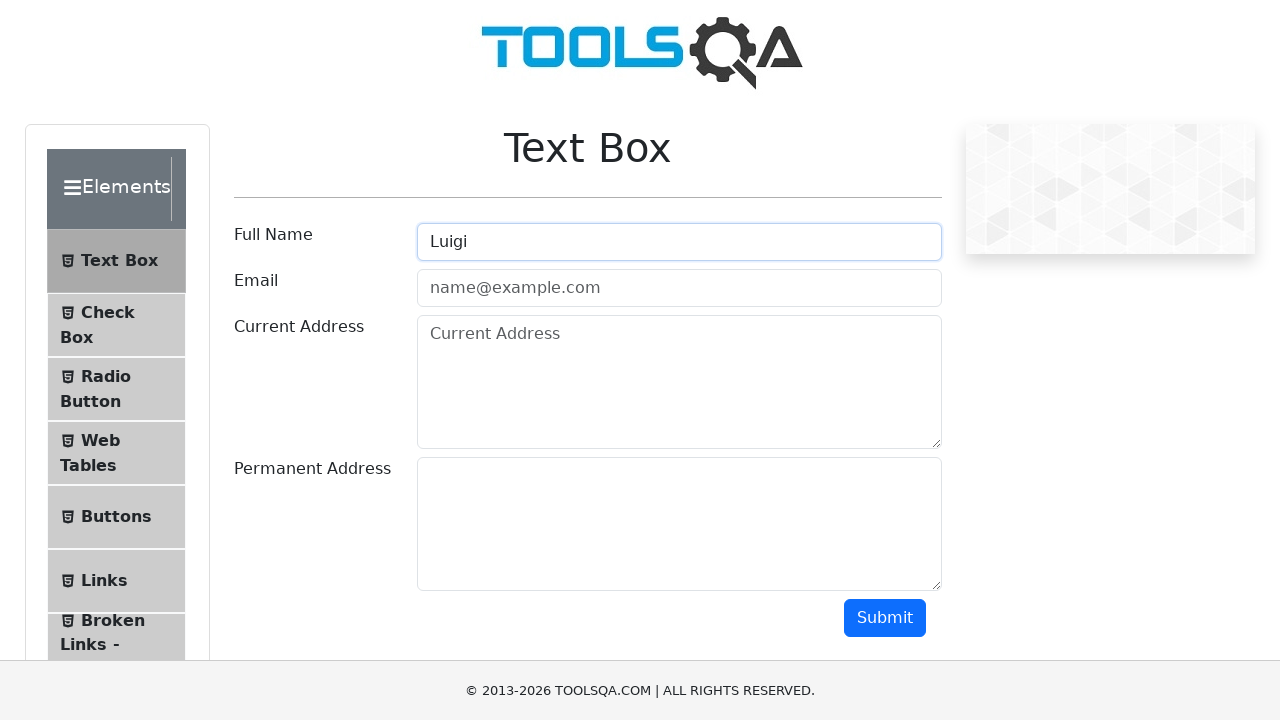

Filled email field with 'luigi@supermario.com' on #userEmail
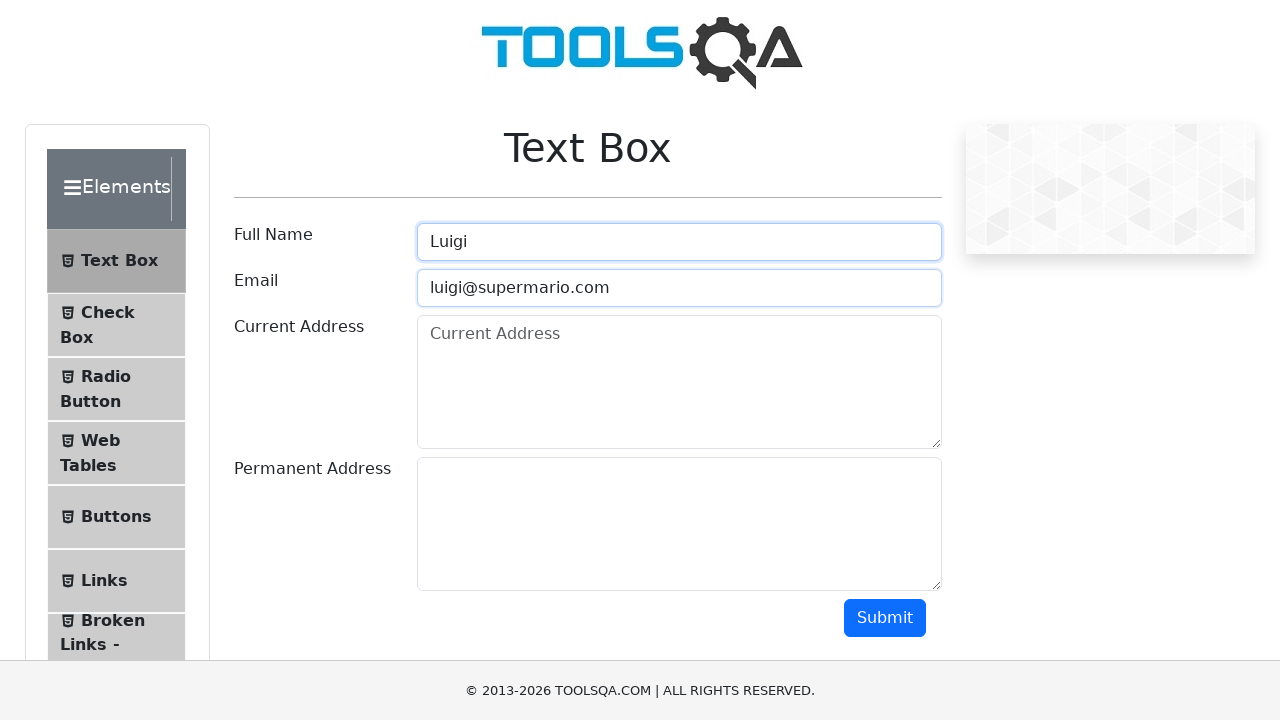

Filled current address field with 'The Mansion' on #currentAddress
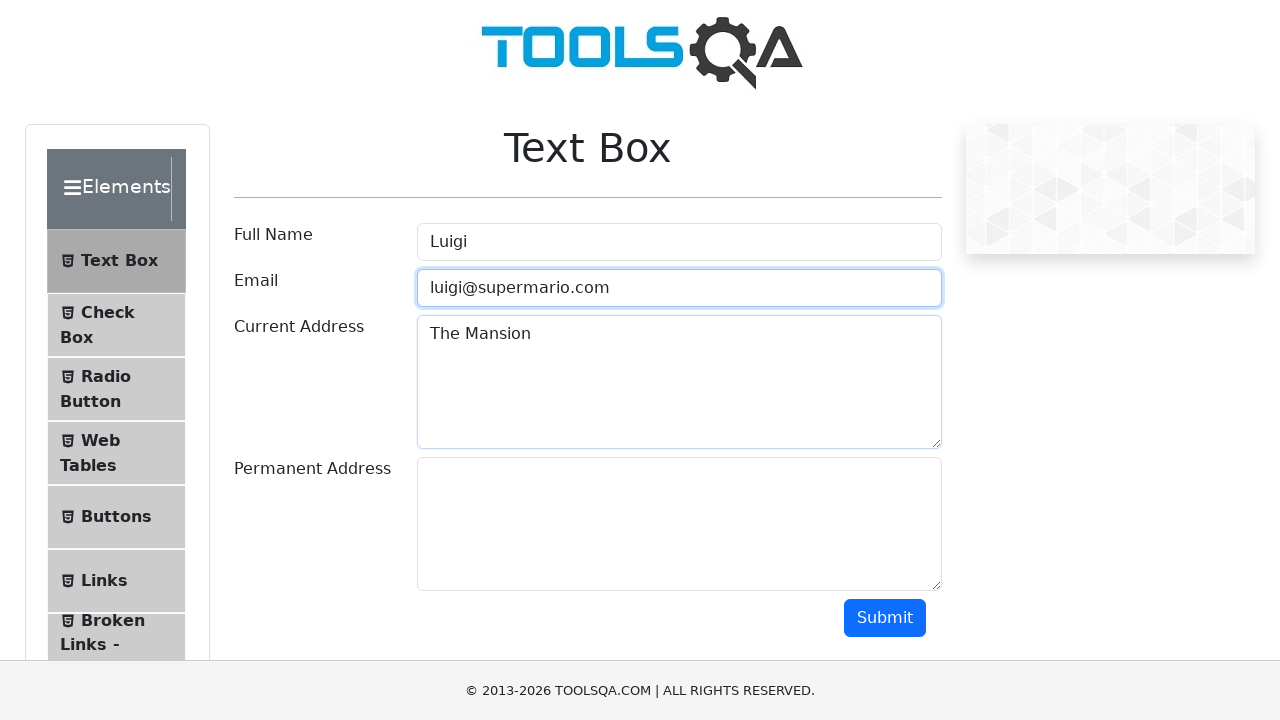

Filled permanent address field with 'World 2' on #permanentAddress
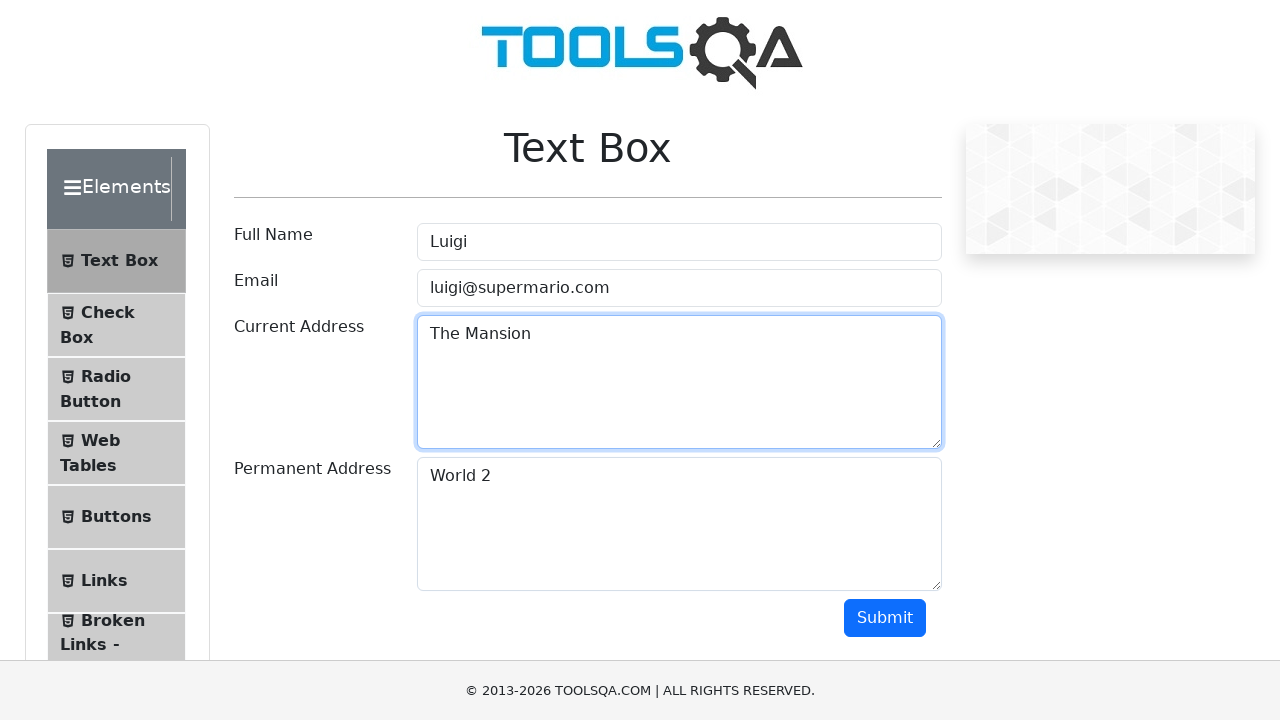

Clicked submit button to submit the form at (885, 618) on #submit
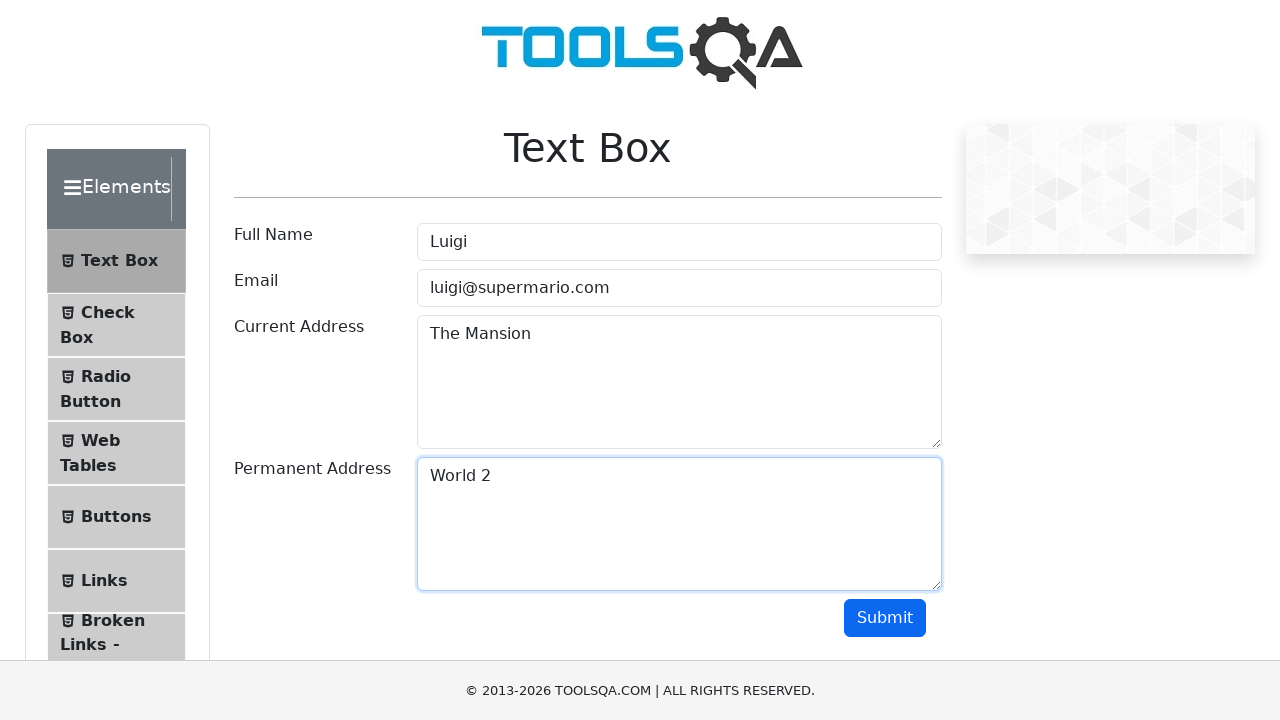

Email confirmation field appeared on the page
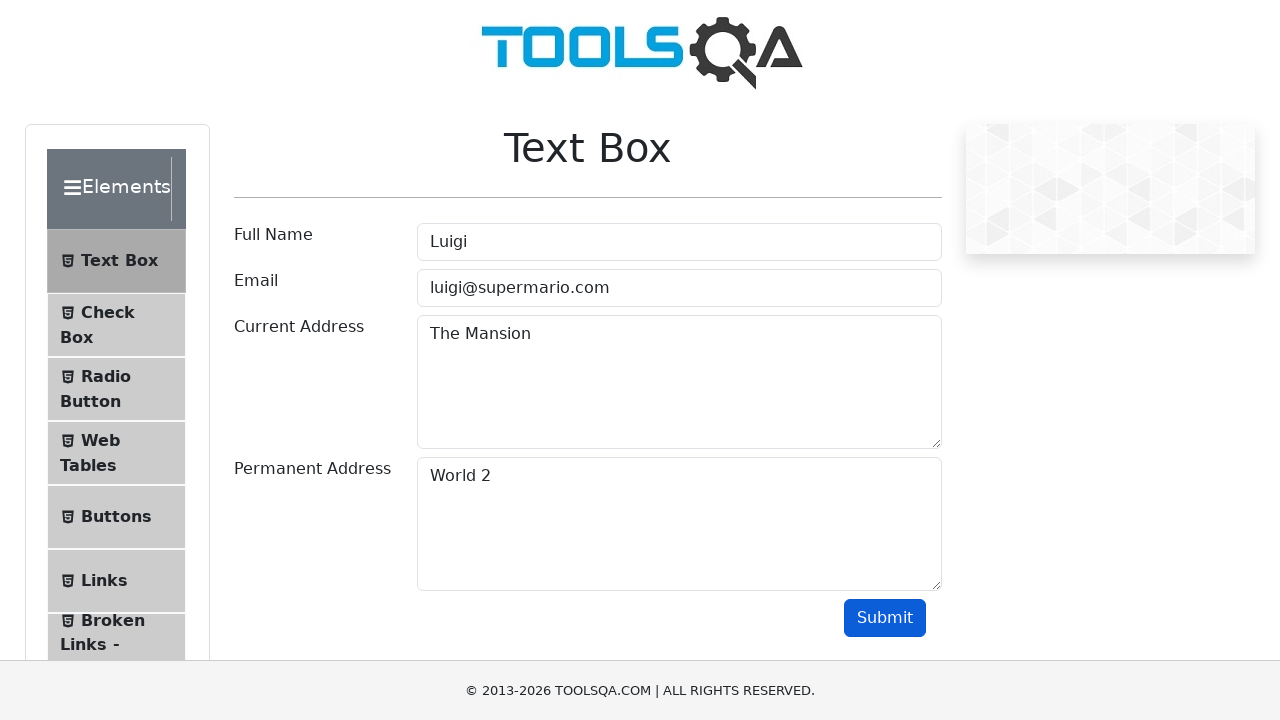

Verified that submitted email 'luigi@supermario.com' is displayed correctly
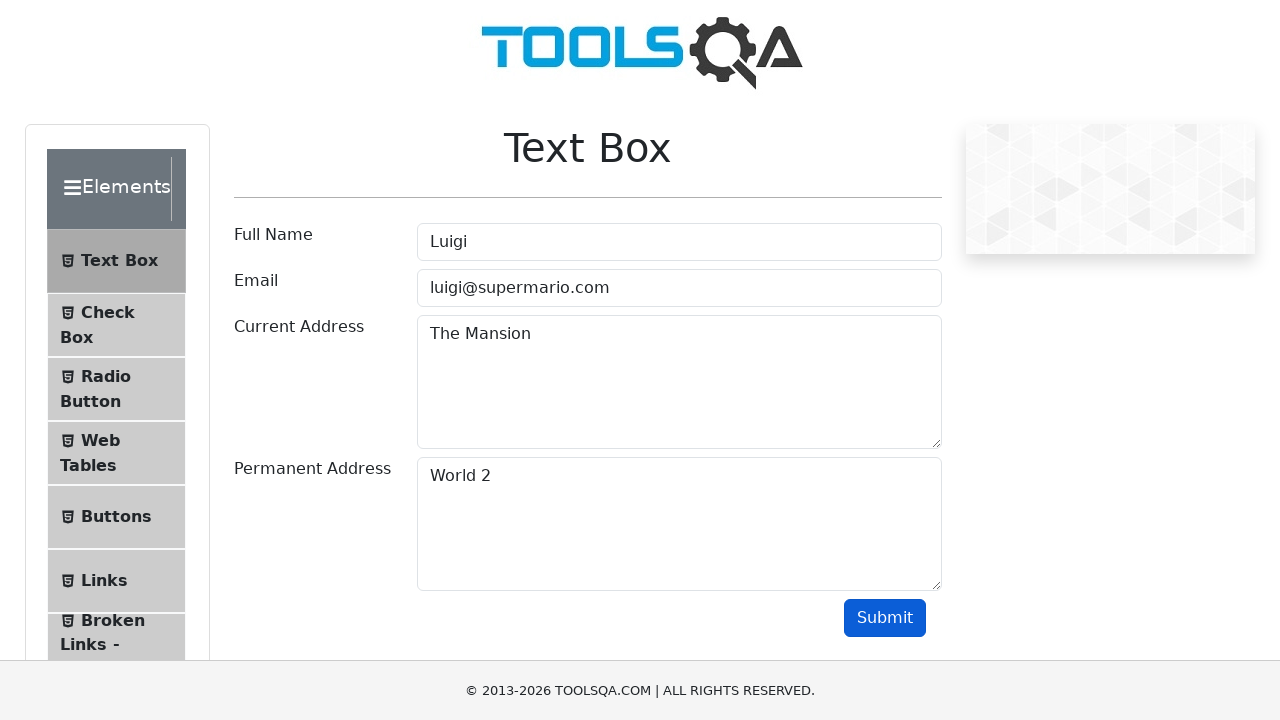

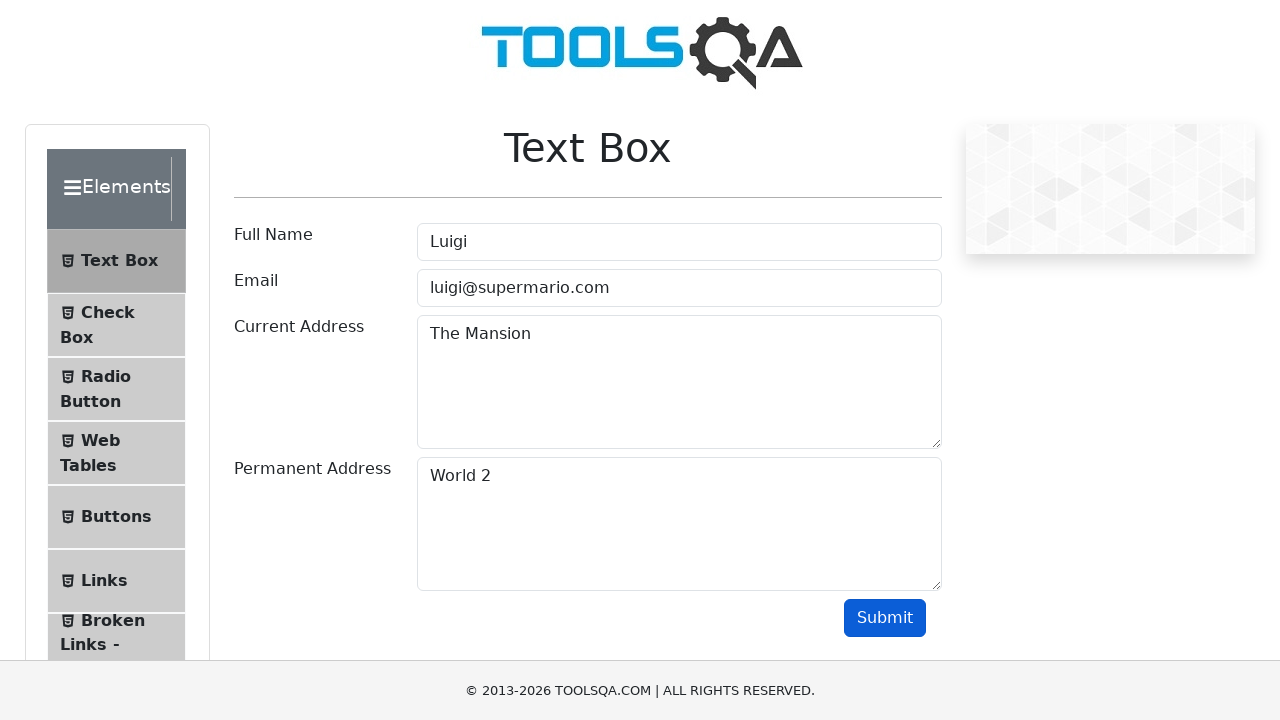